Verifies that the Demoblaze homepage loads successfully by checking for the presence of the navigation element

Starting URL: https://www.demoblaze.com

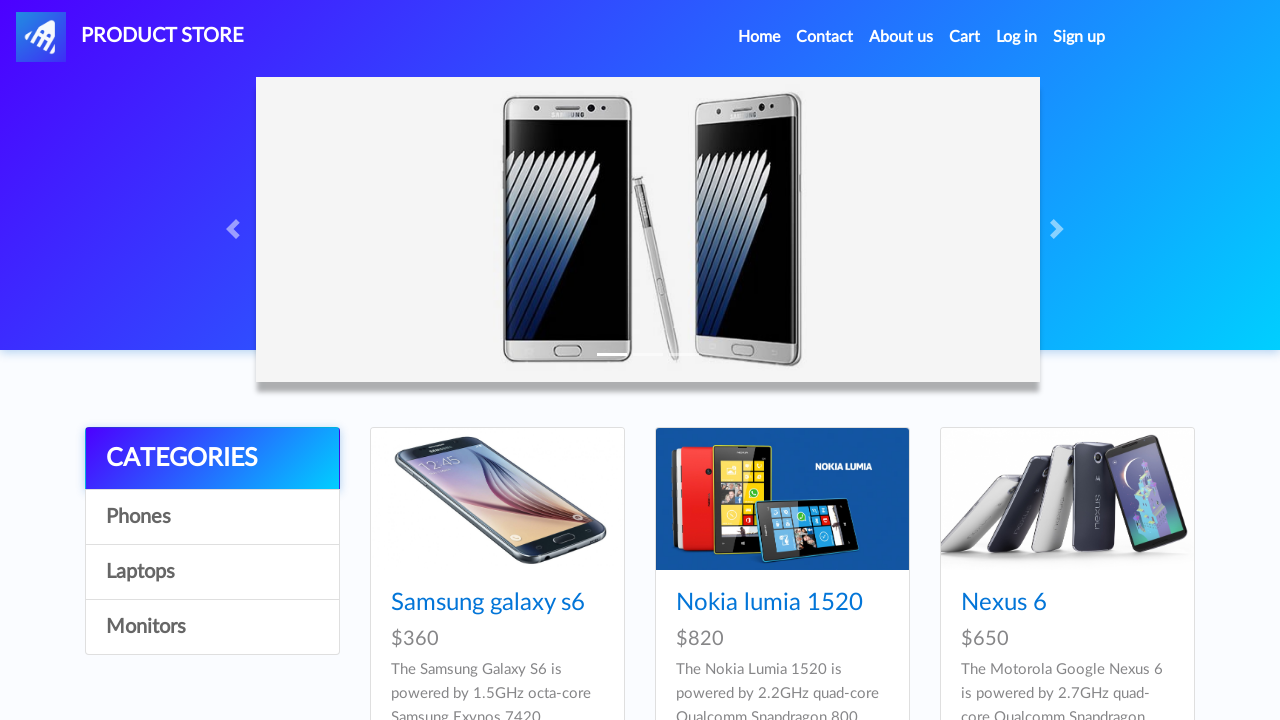

Navigated to Demoblaze homepage at https://www.demoblaze.com
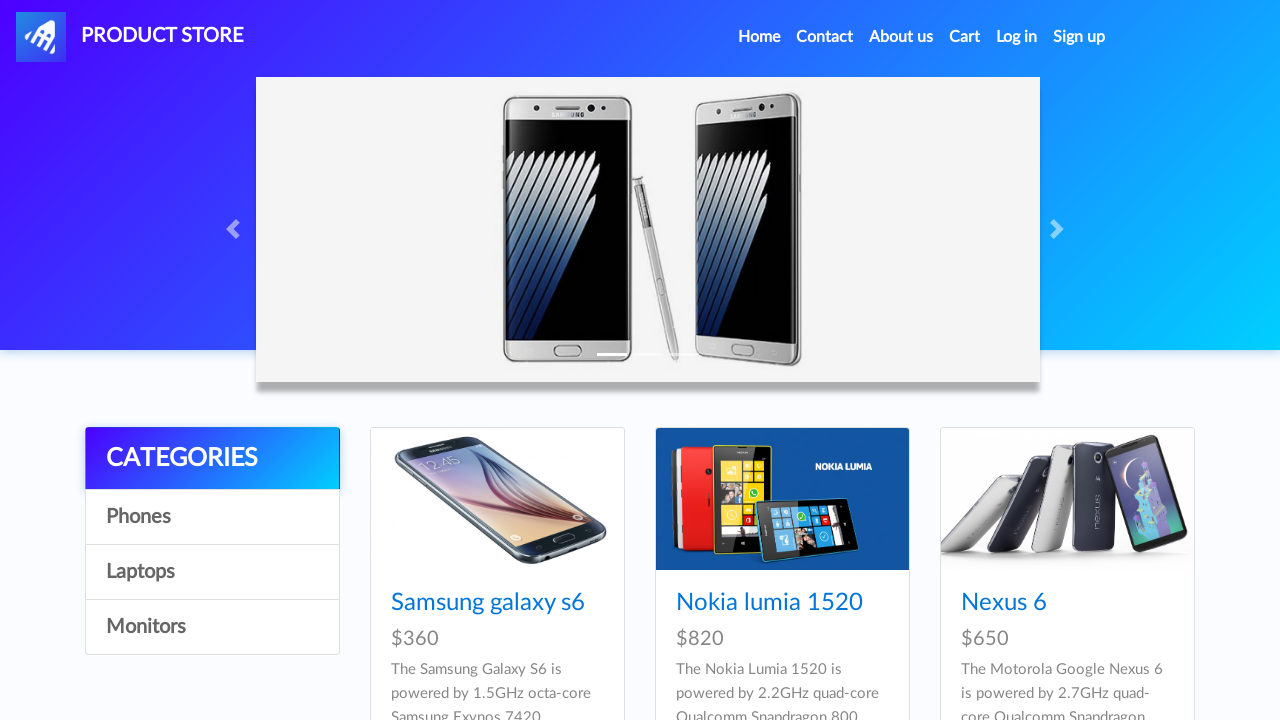

Navigation element #nava loaded successfully, confirming site is up
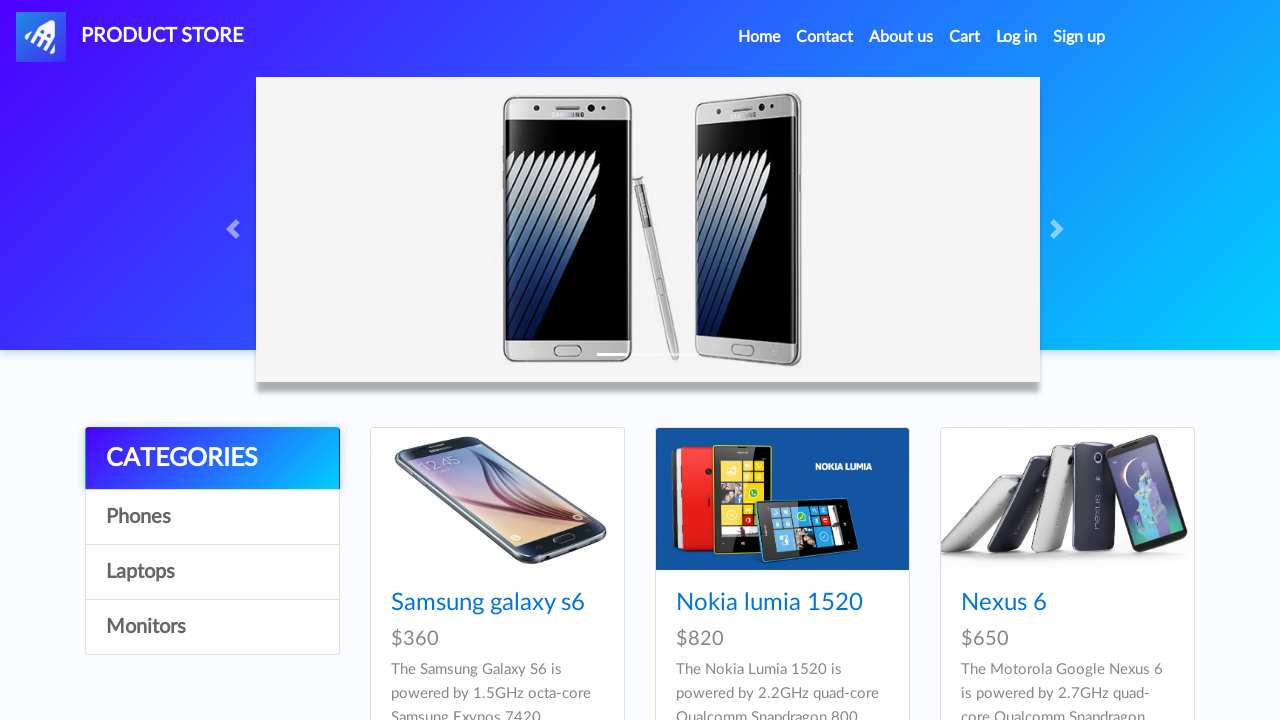

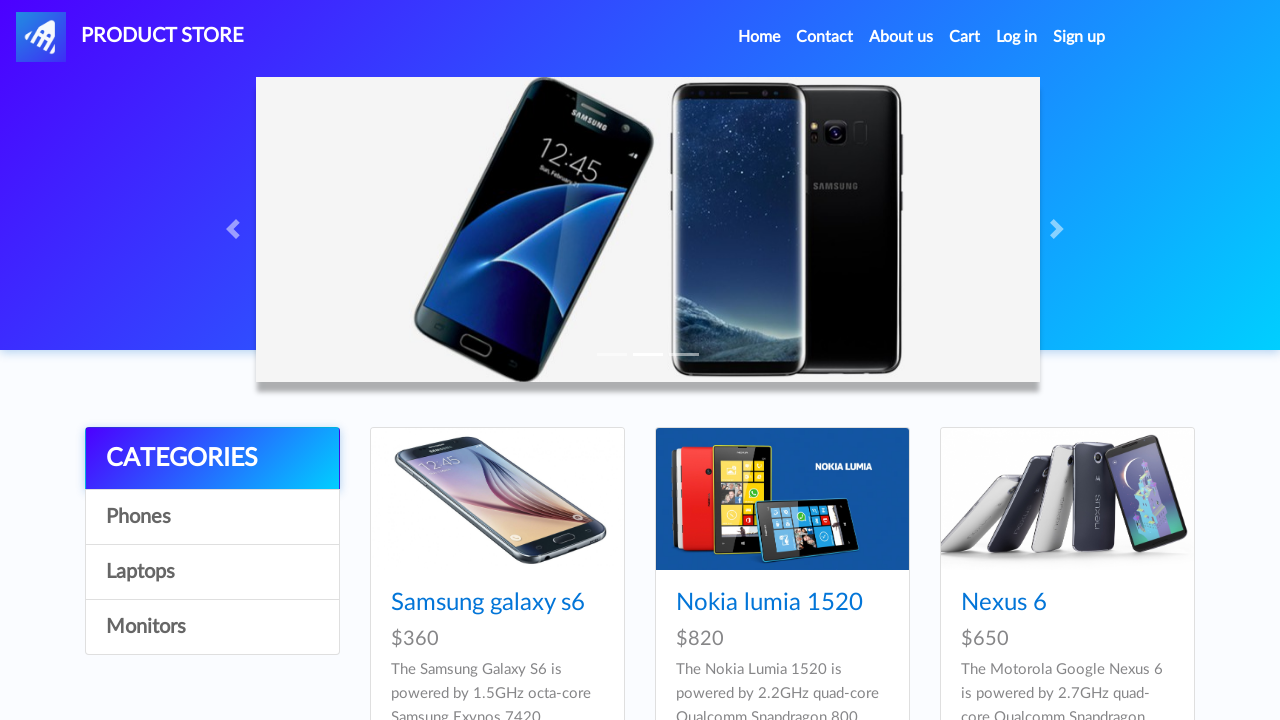